Tests e-commerce functionality by searching for products, adding items to cart, and proceeding through checkout flow

Starting URL: https://rahulshettyacademy.com/seleniumPractise/#/

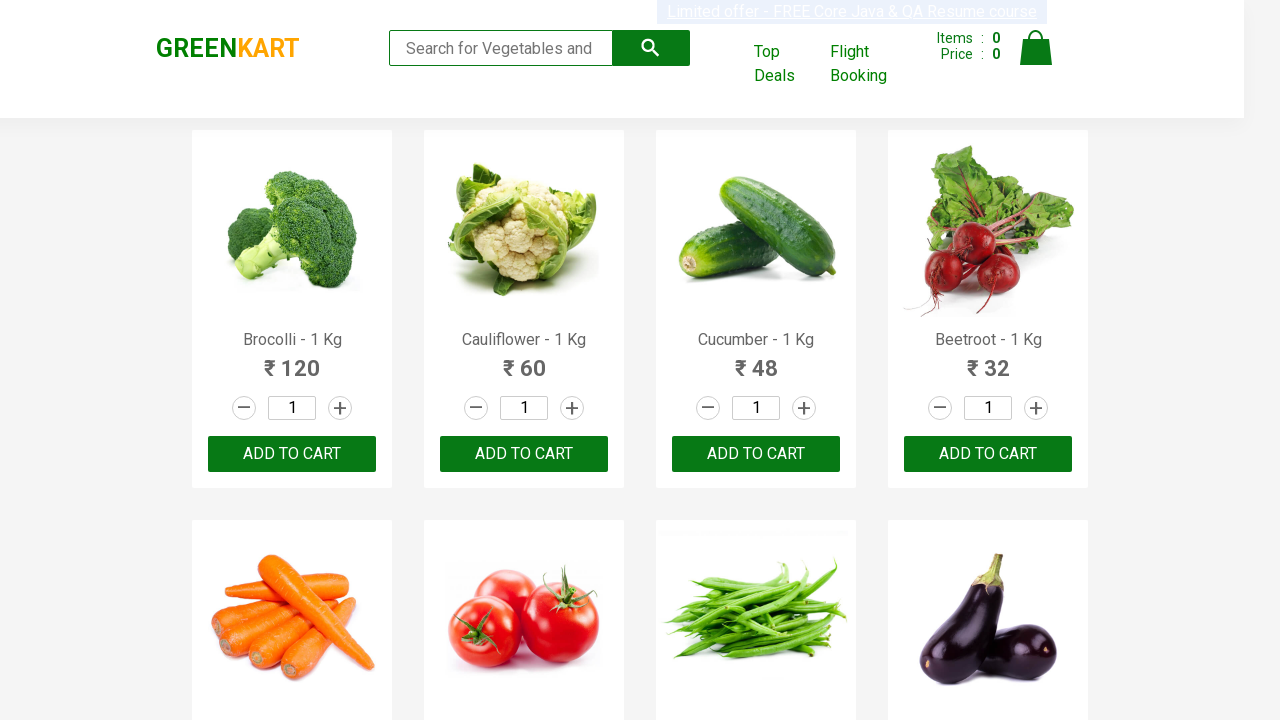

Filled search field with 'ca' to filter products on .search-keyword
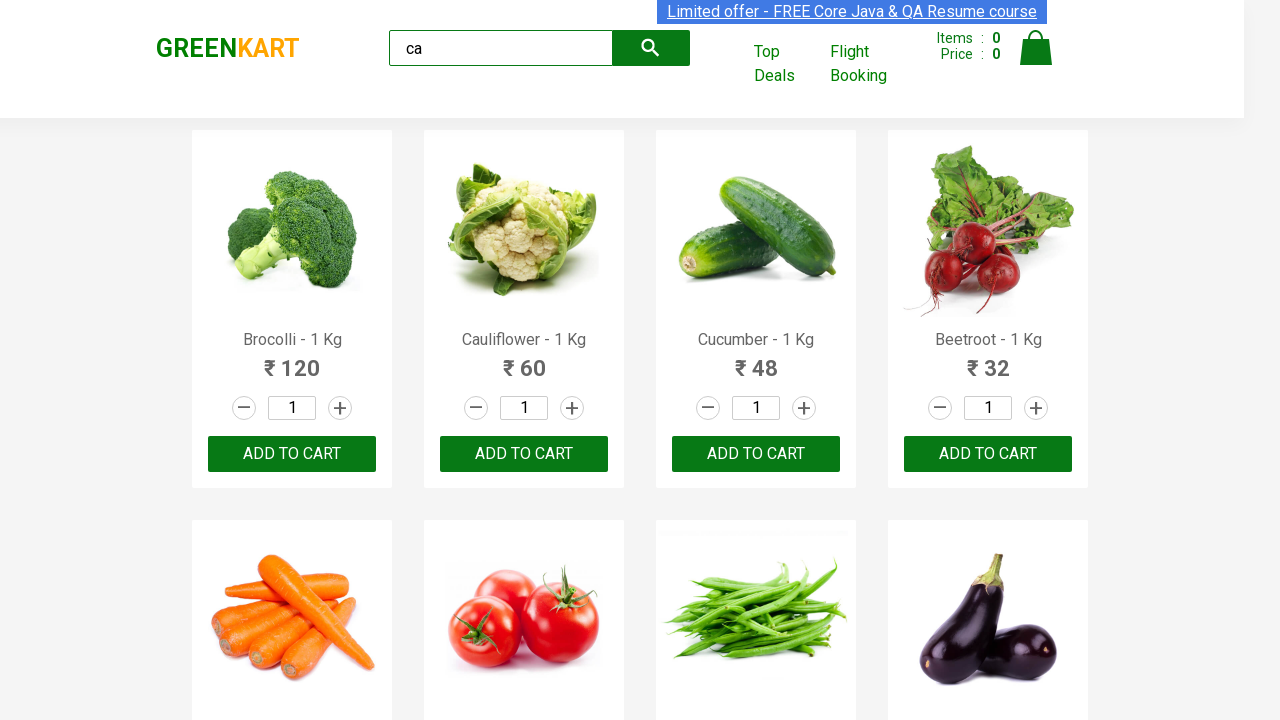

Waited 2 seconds for products to filter
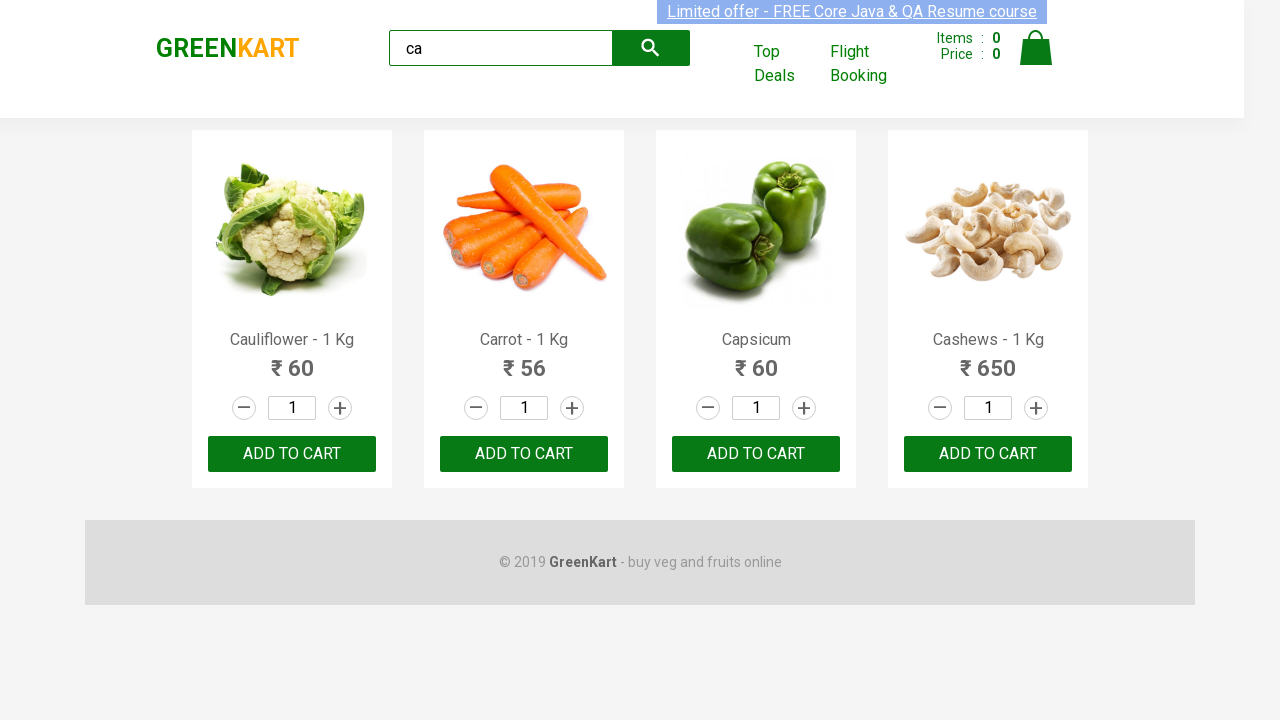

Waited for visible products to load
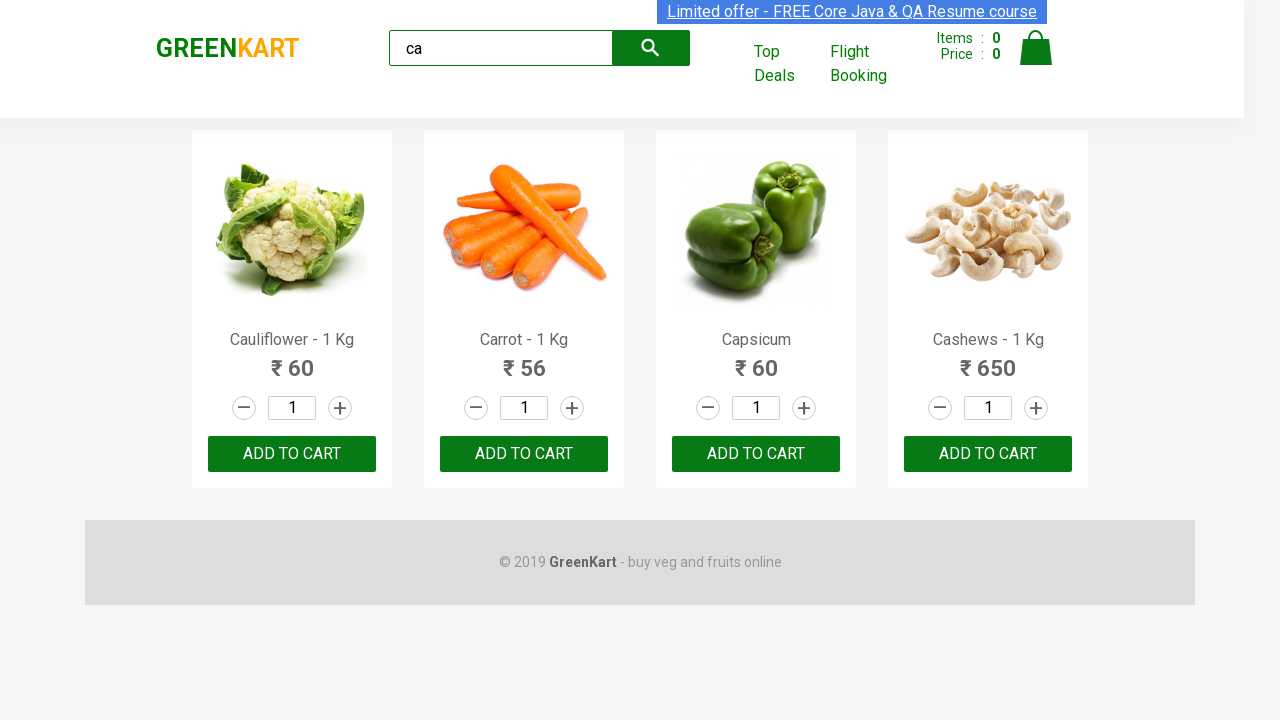

Clicked ADD TO CART for the third product at (756, 454) on .products .product >> nth=2 >> internal:text="ADD TO CART"i
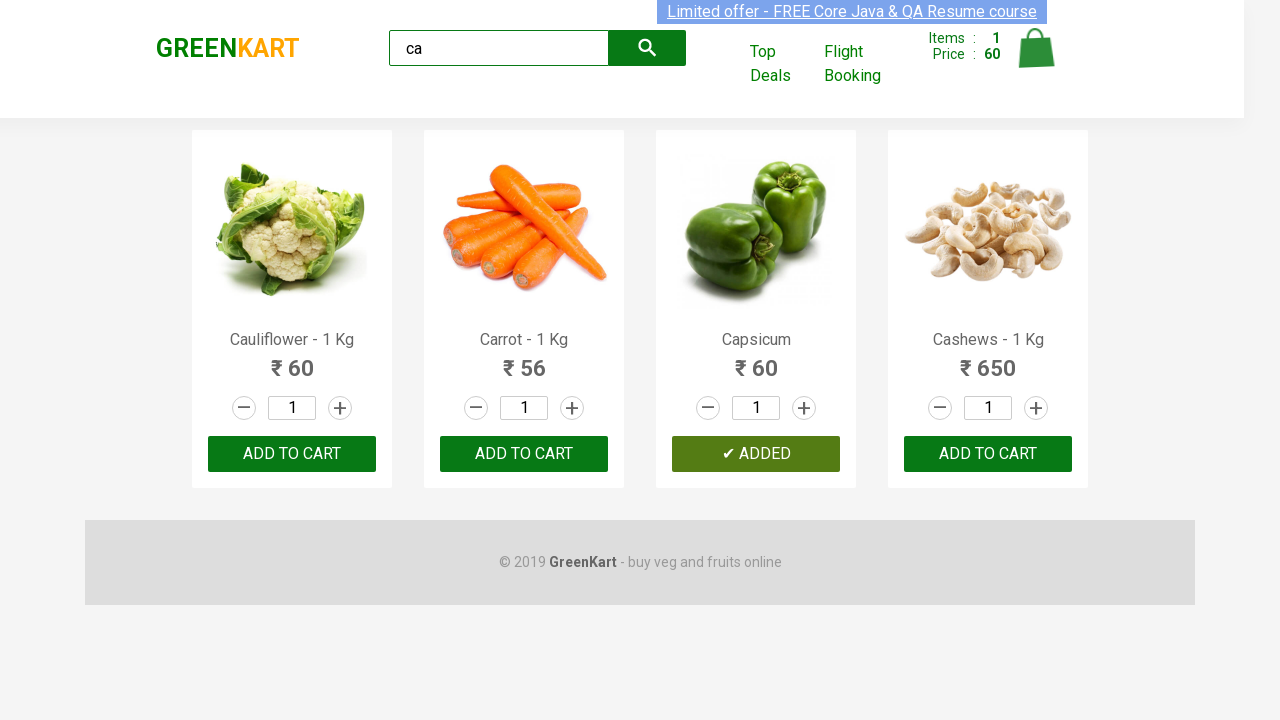

Found and clicked ADD TO CART for Cashews product at (988, 454) on .products .product >> nth=3 >> button
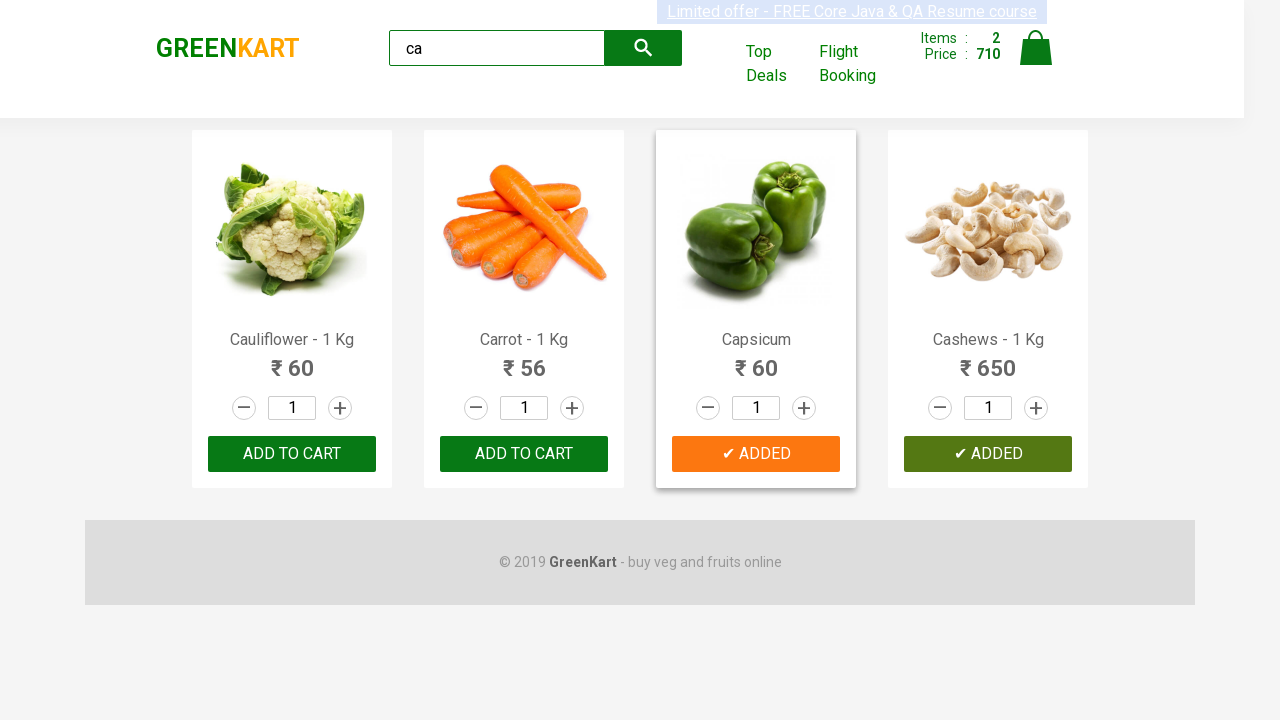

Clicked cart icon to view shopping cart at (1036, 48) on .cart-icon > img
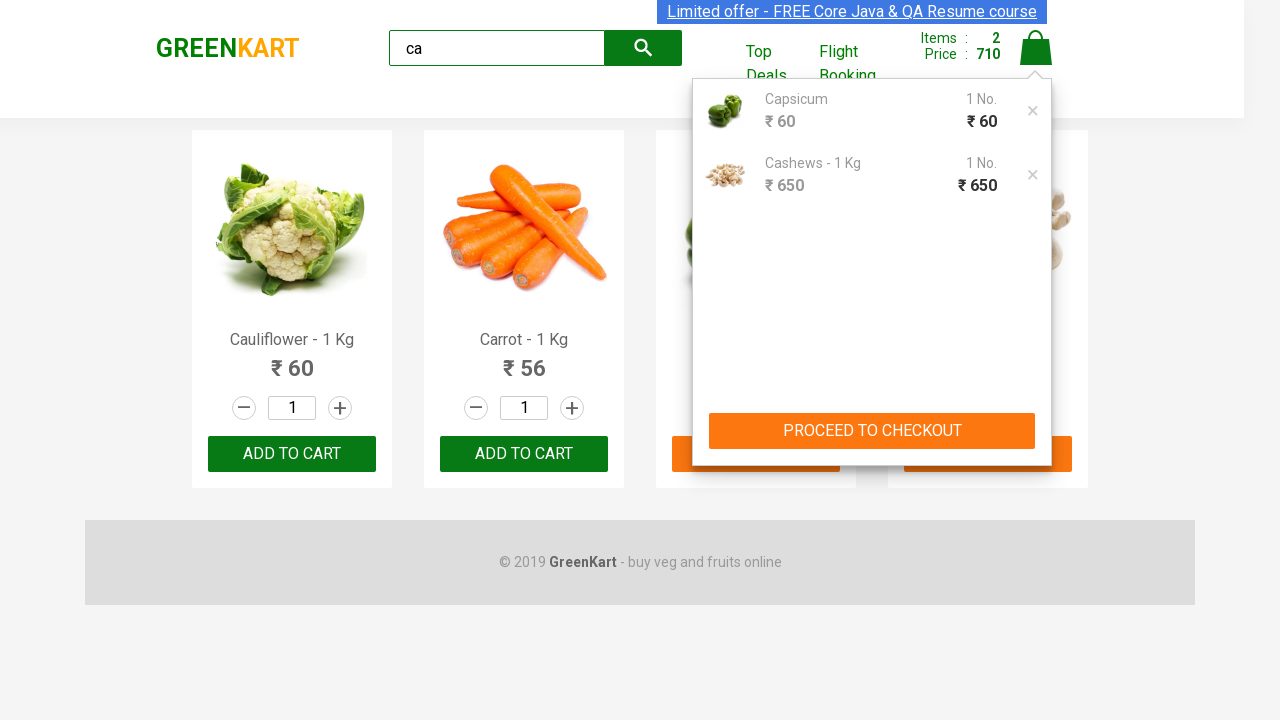

Clicked PROCEED TO CHECKOUT button at (872, 431) on internal:text="PROCEED TO CHECKOUT"i
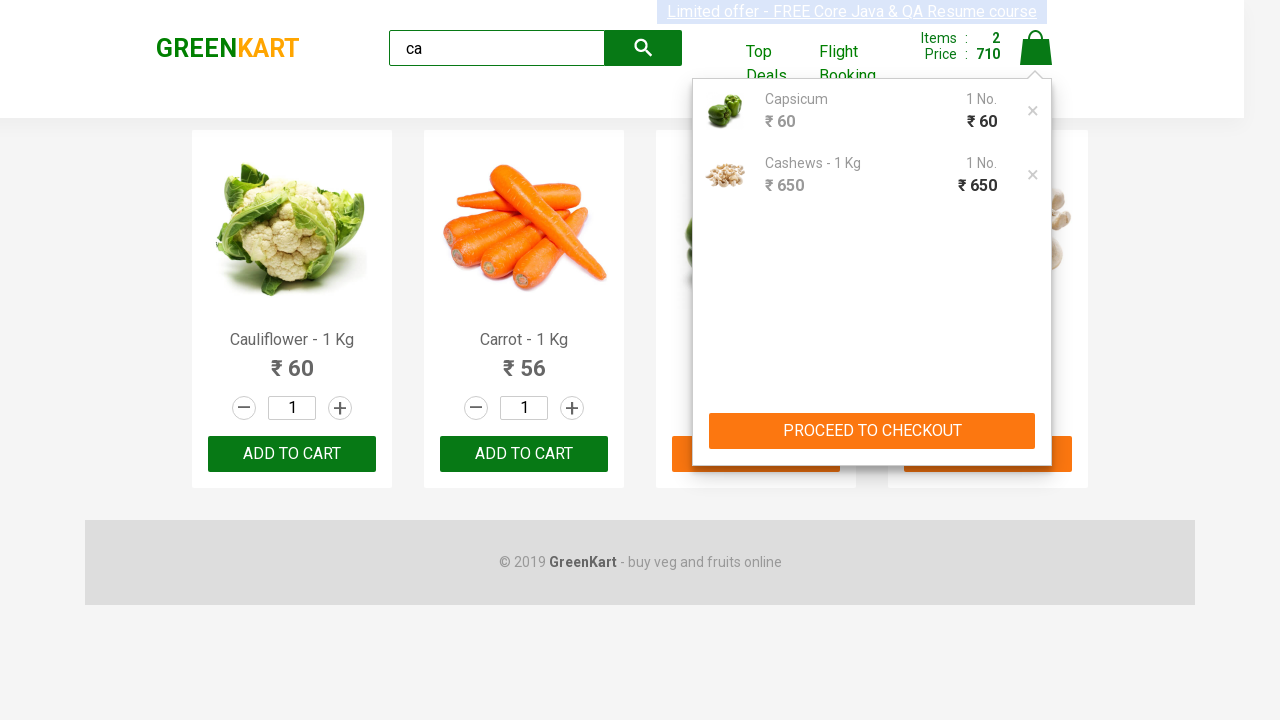

Clicked Place Order button to complete checkout at (1036, 491) on internal:text="Place Order"i
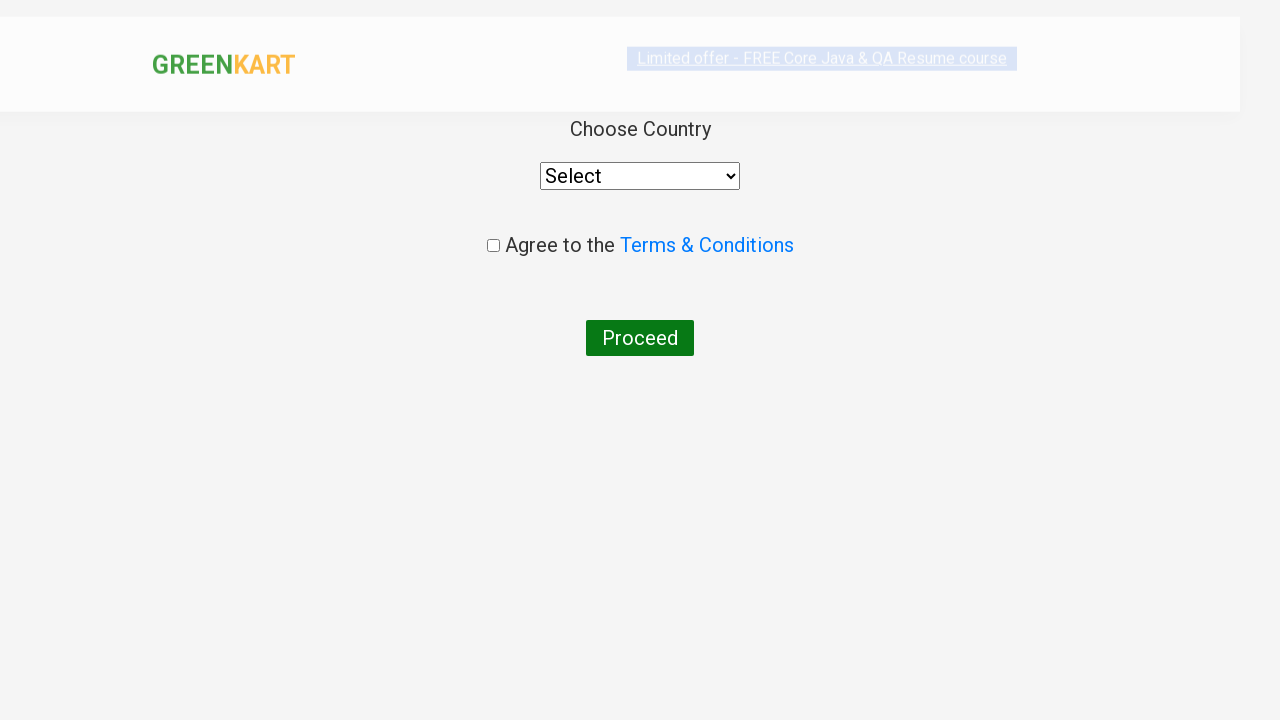

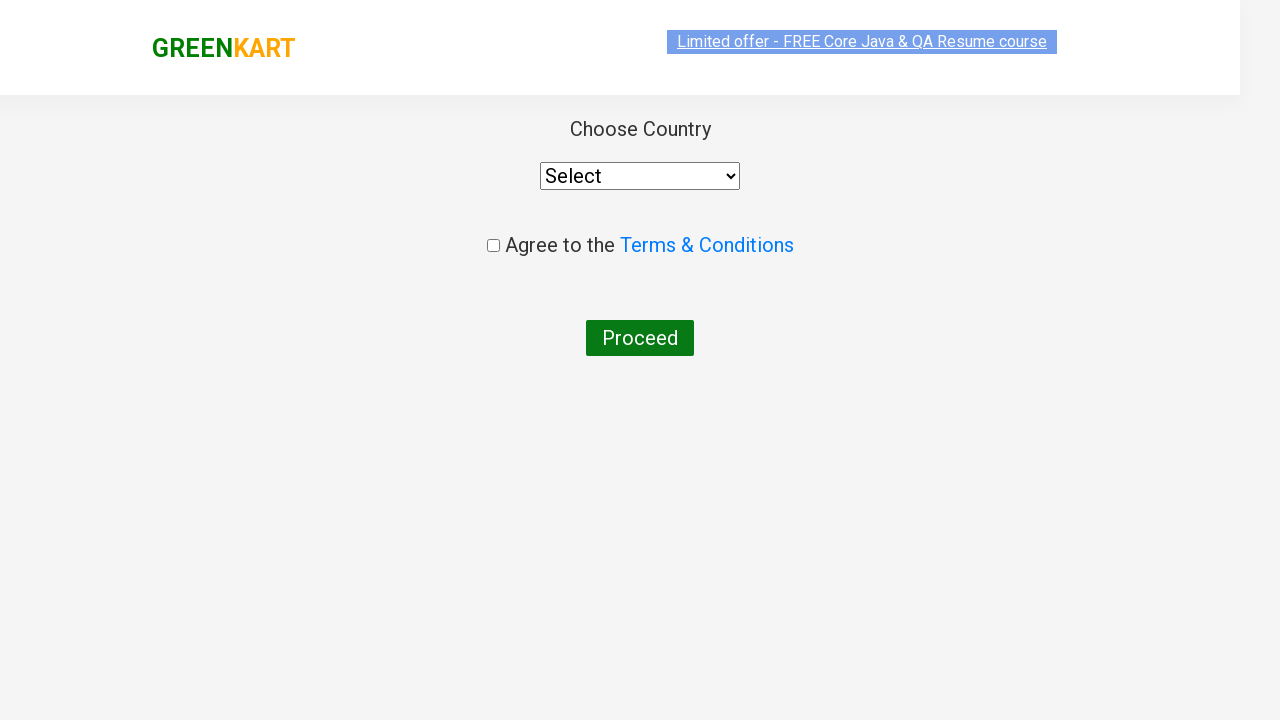